Tests JavaScript confirm dialog by clicking the confirm button and accepting the confirmation dialog.

Starting URL: https://demoqa.com/alerts

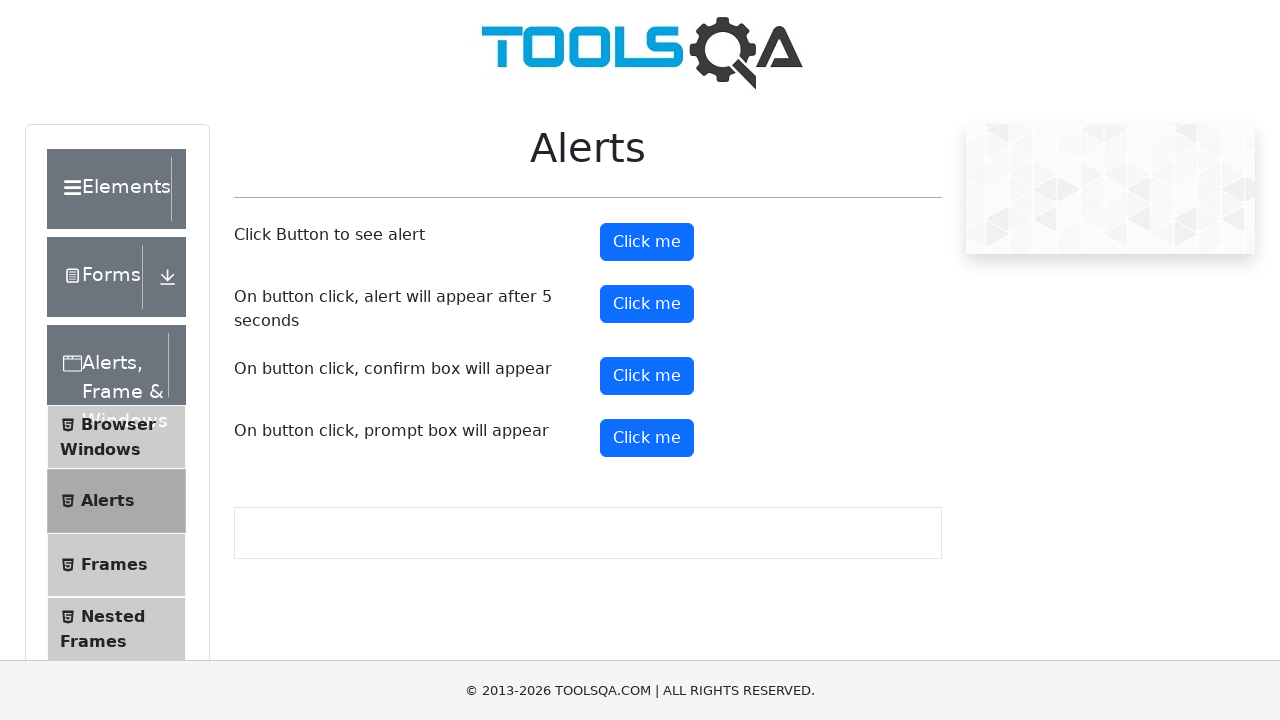

Set up dialog handler to accept confirmation dialogs
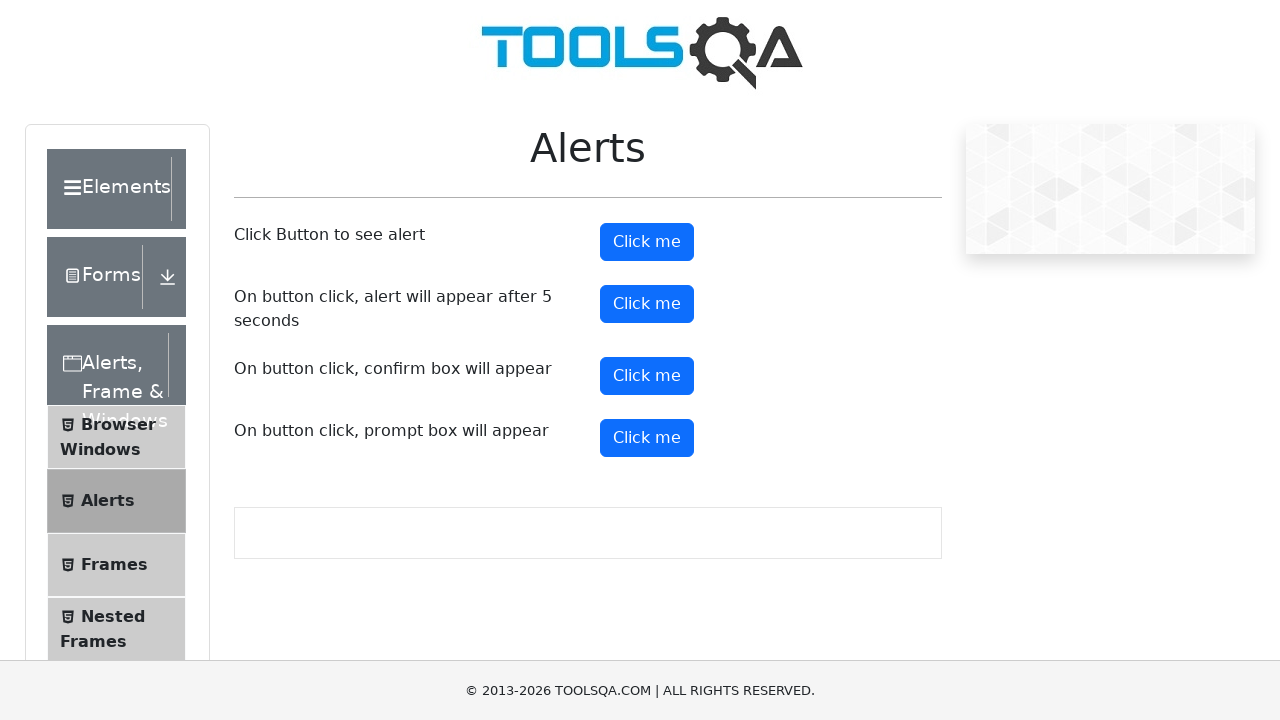

Clicked the confirm button to trigger JavaScript confirm dialog at (647, 376) on #confirmButton
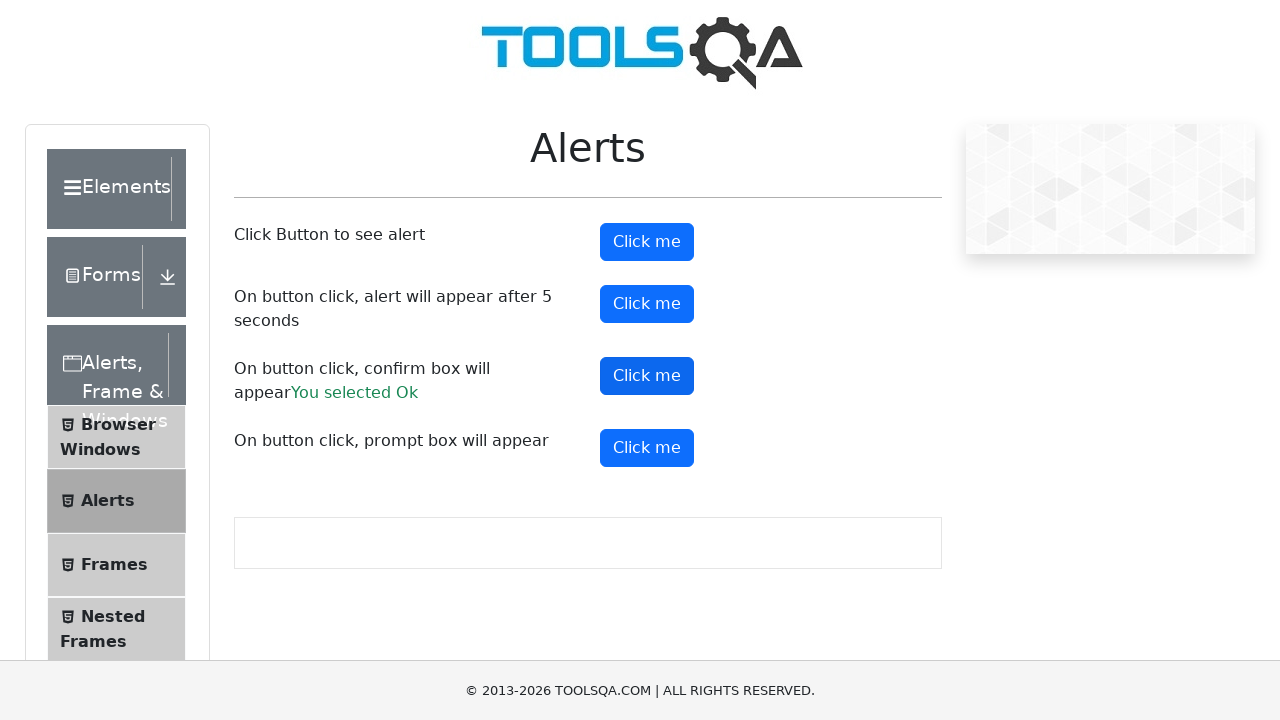

Confirmation result text appeared after accepting dialog
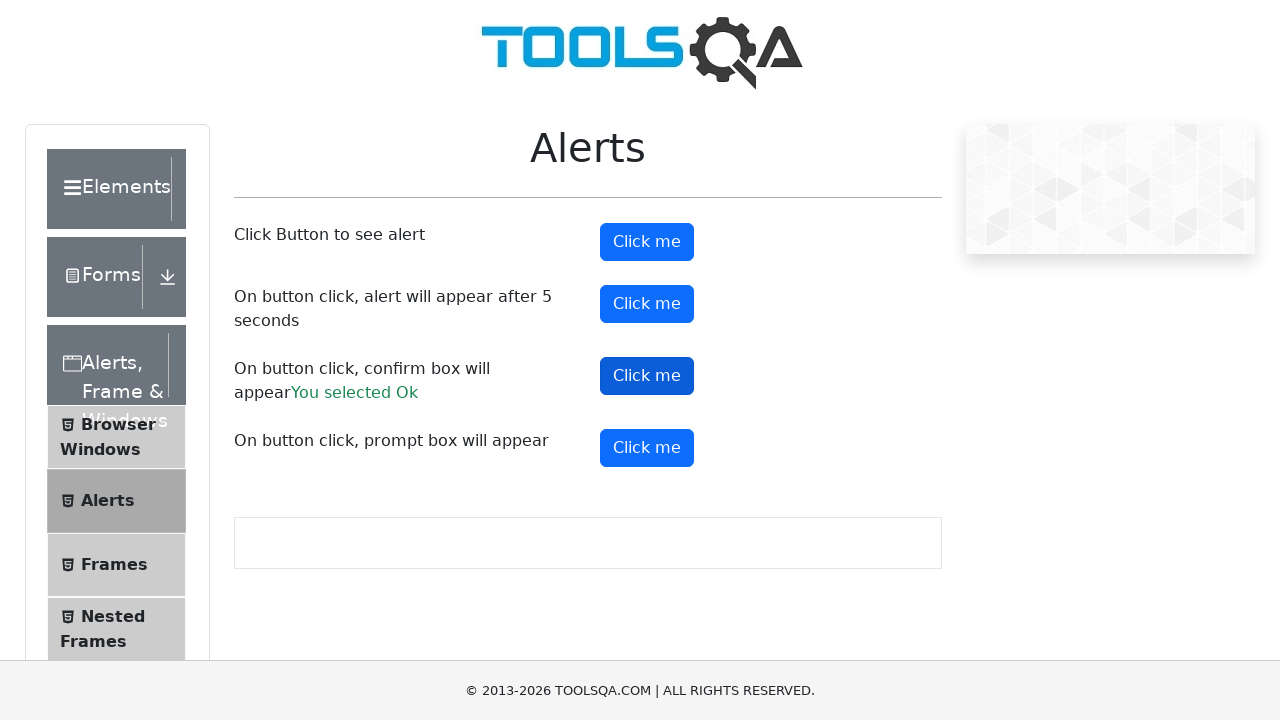

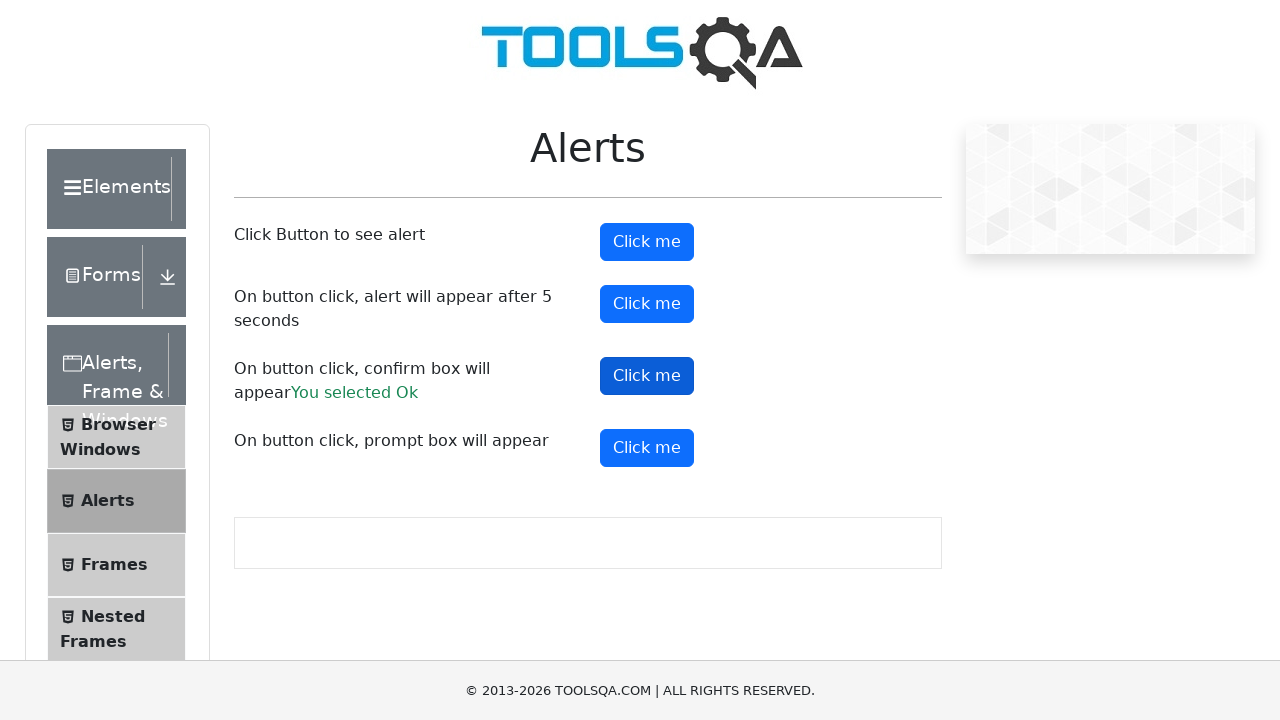